Tests opening a new tab, navigating to a different URL in that tab, then switching back to the original tab

Starting URL: https://ecommerce-playground.lambdatest.io/index.php?route=common/home

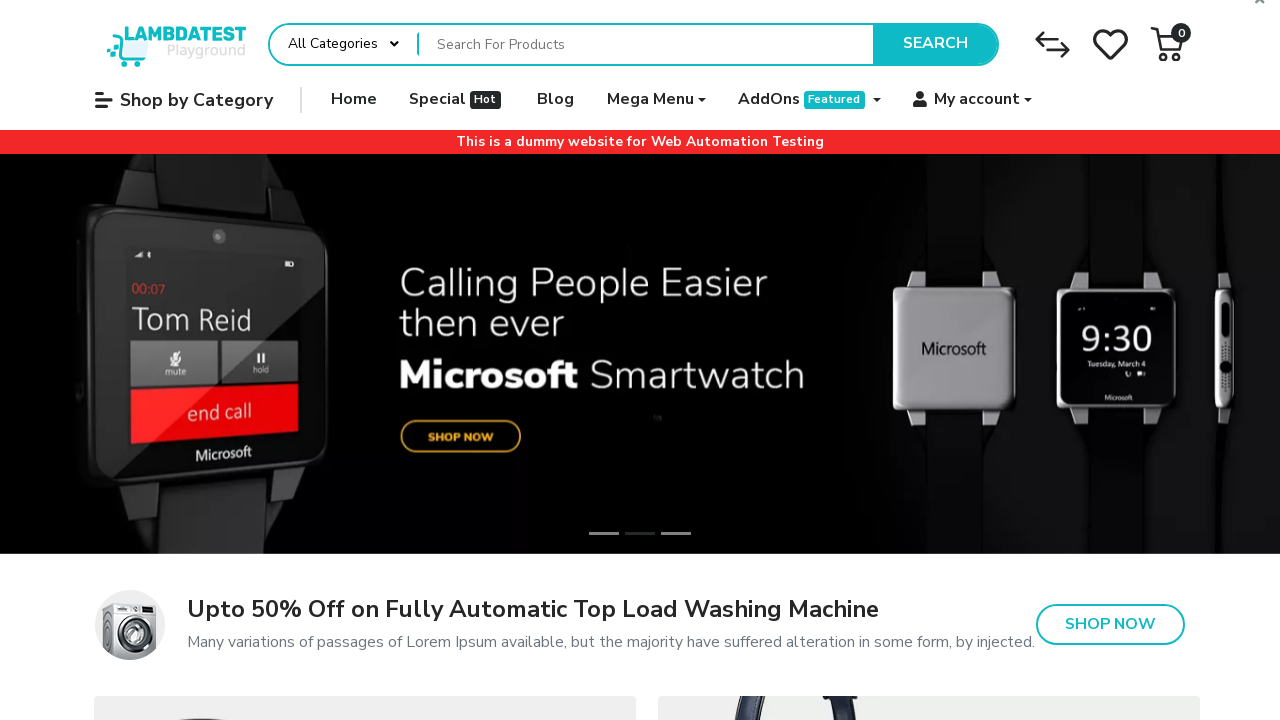

Opened a new tab
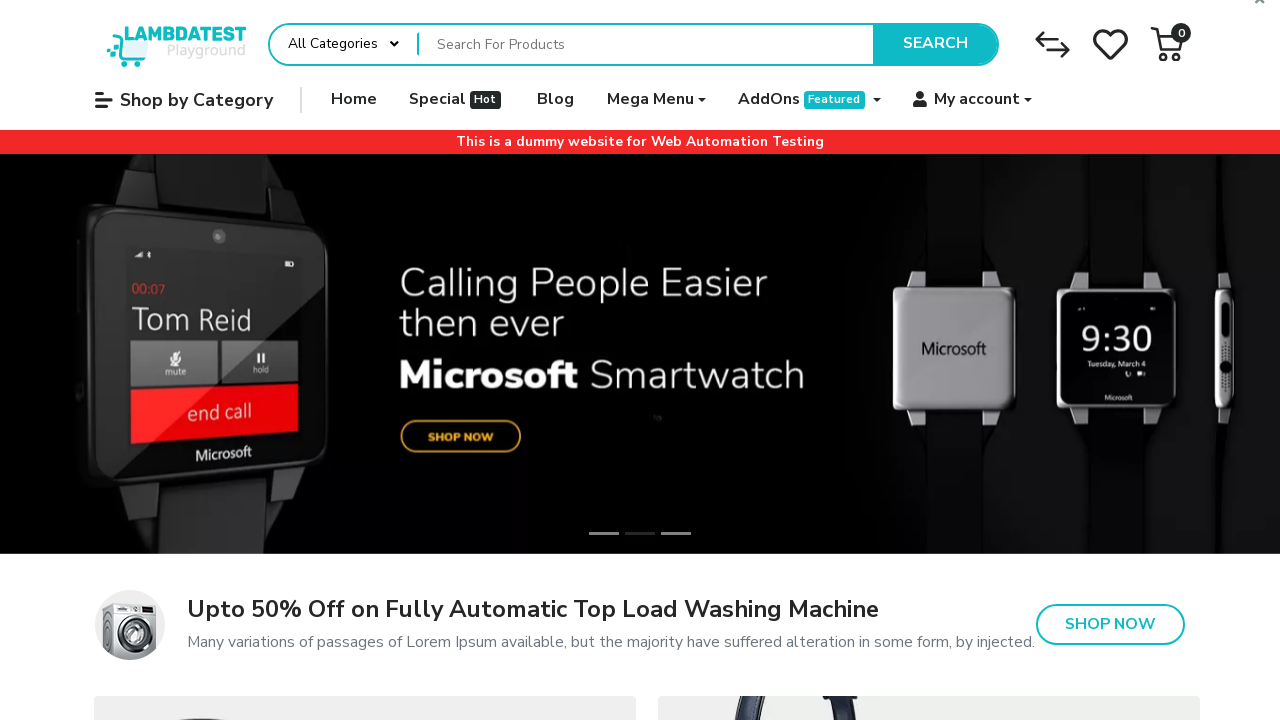

Navigated to jQuery UI tooltip page in new tab
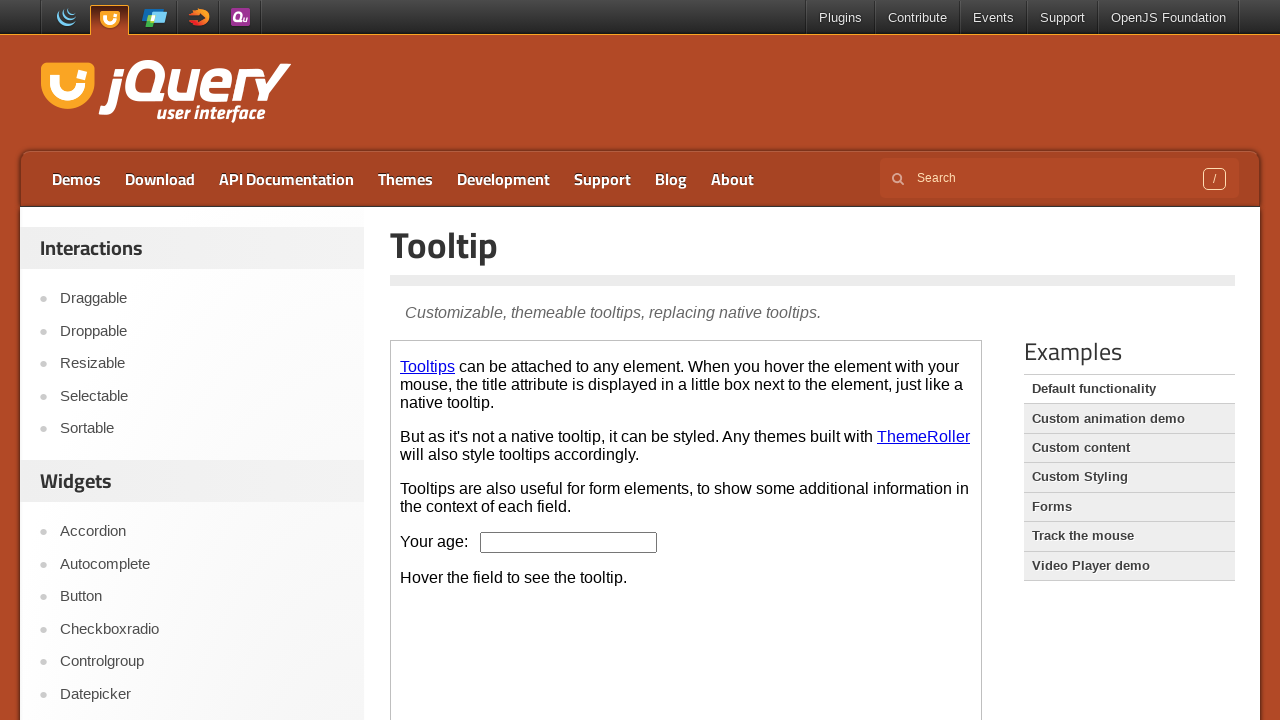

New tab page loaded completely
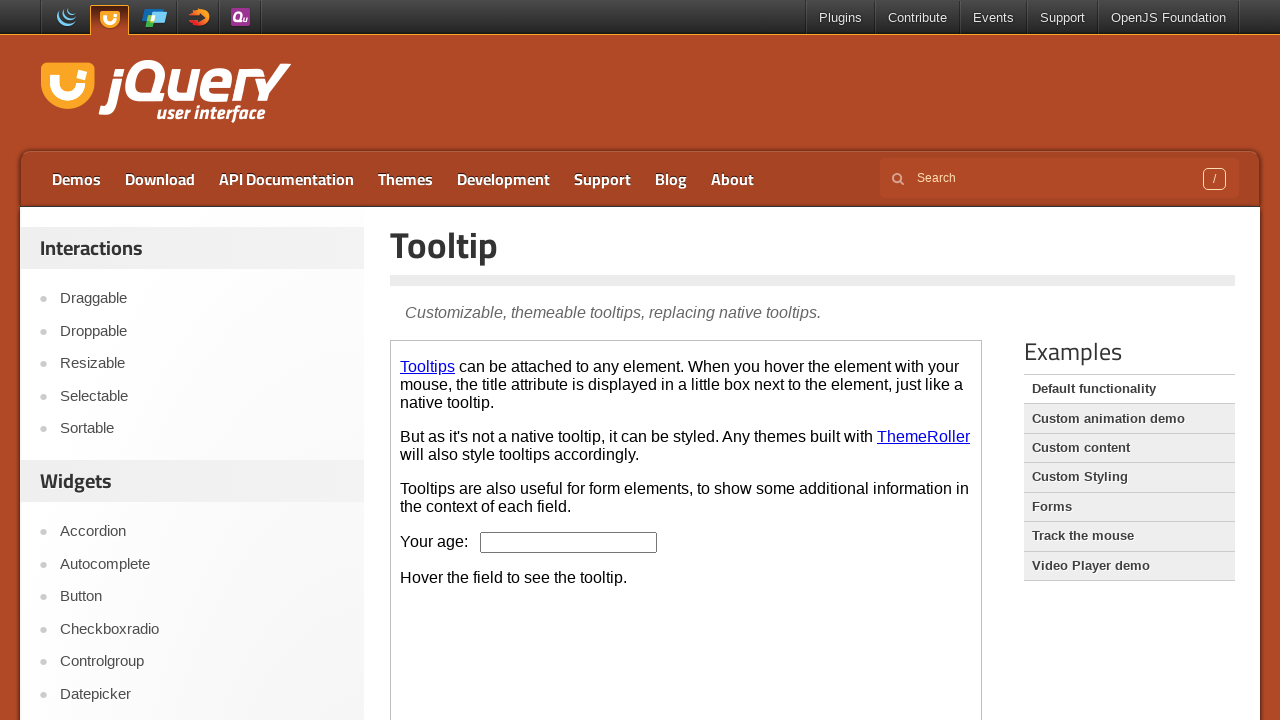

Switched back to original tab
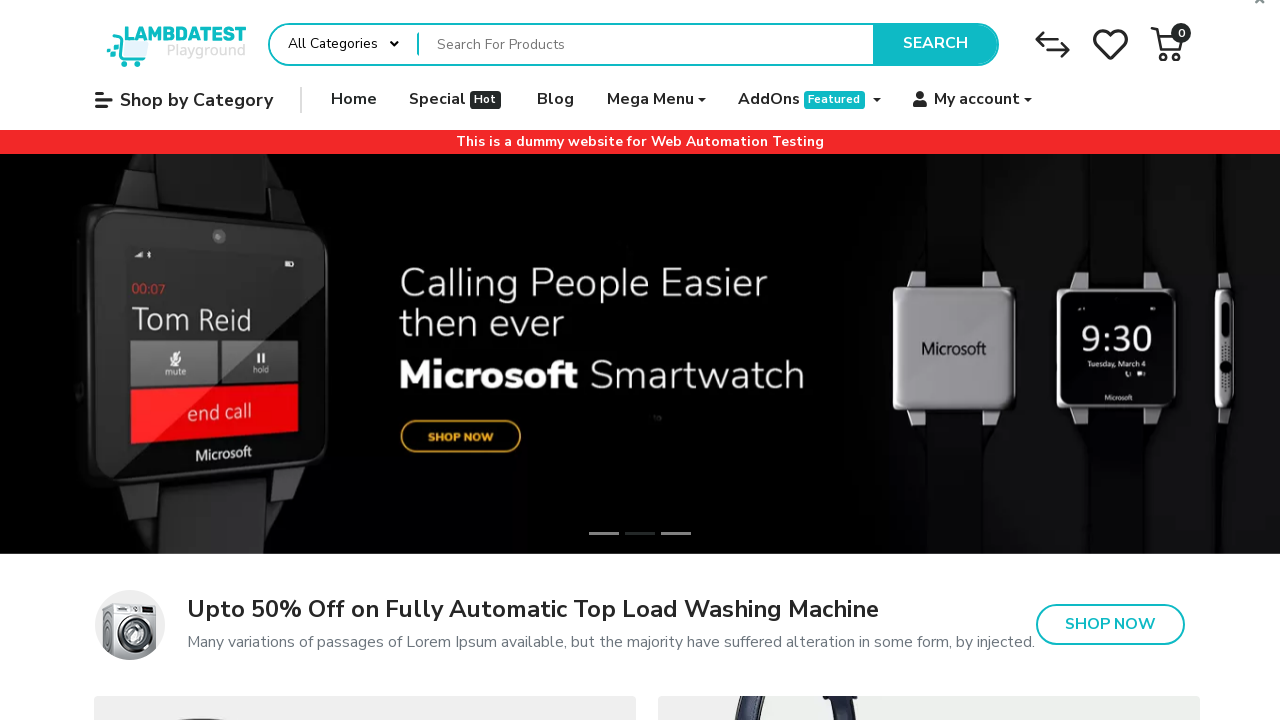

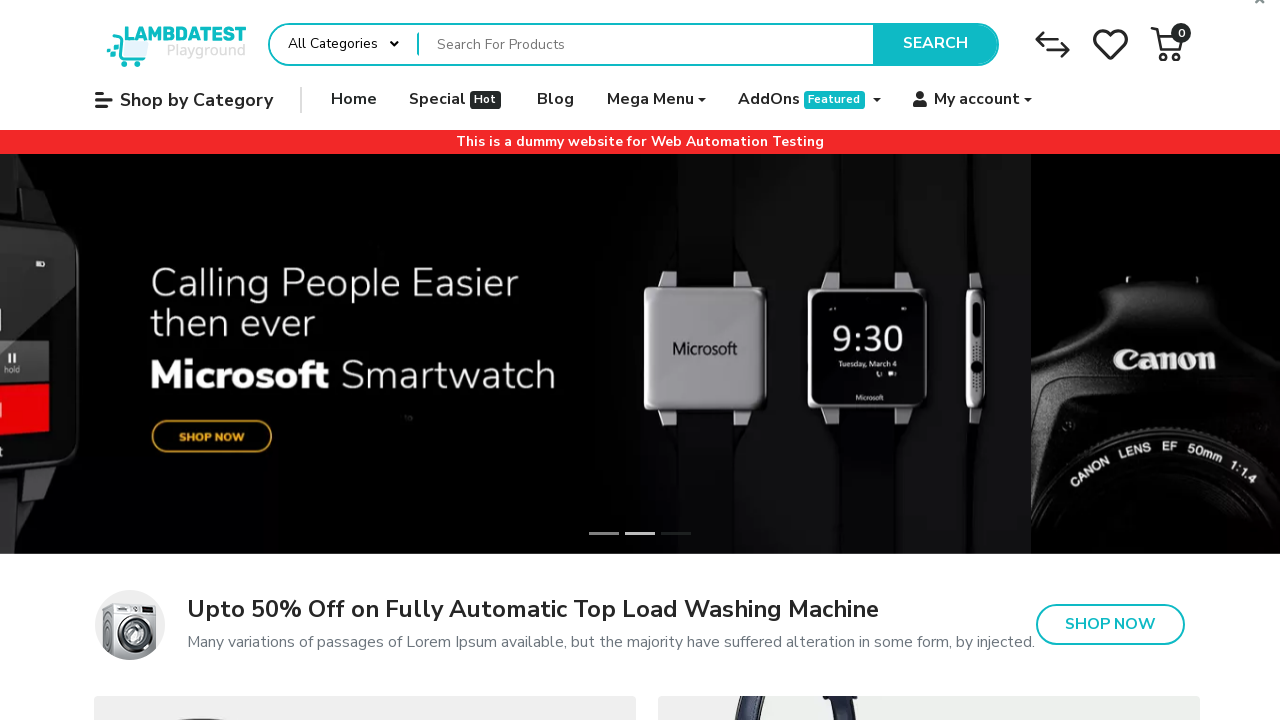